Handles JavaScript alerts by accepting them

Starting URL: https://demoqa.com/alerts

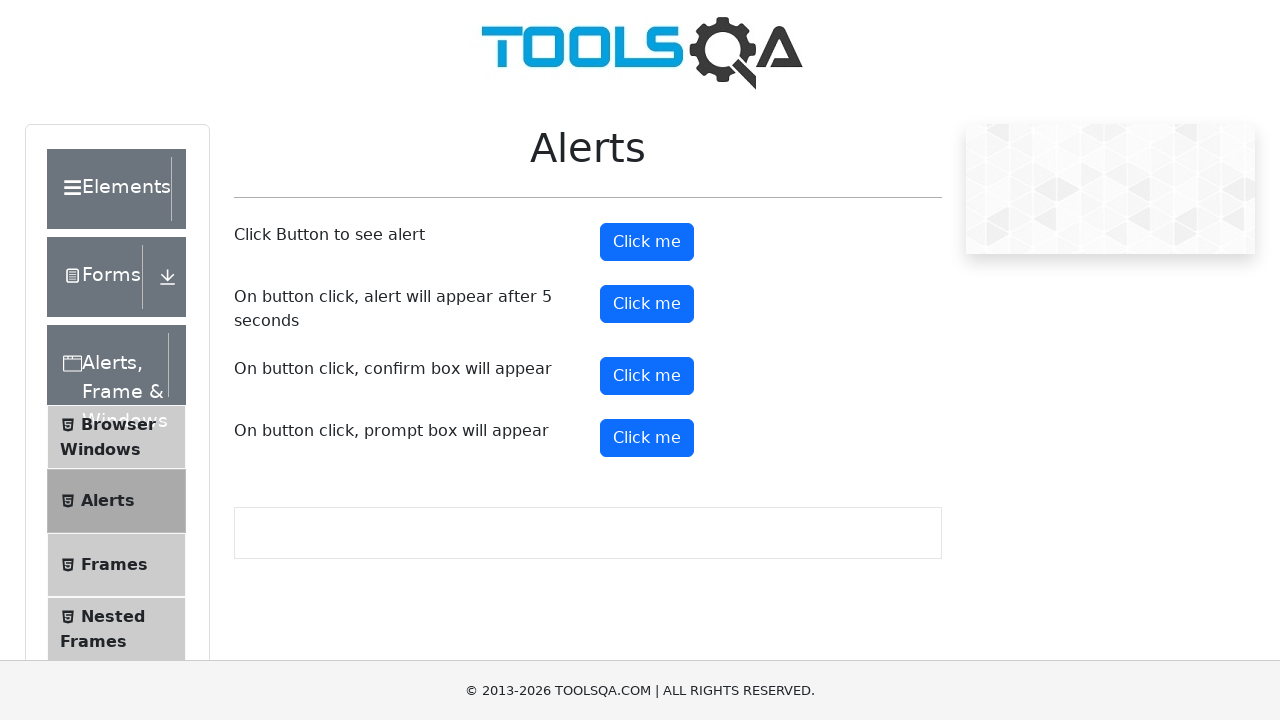

Set up dialog handler to accept alerts
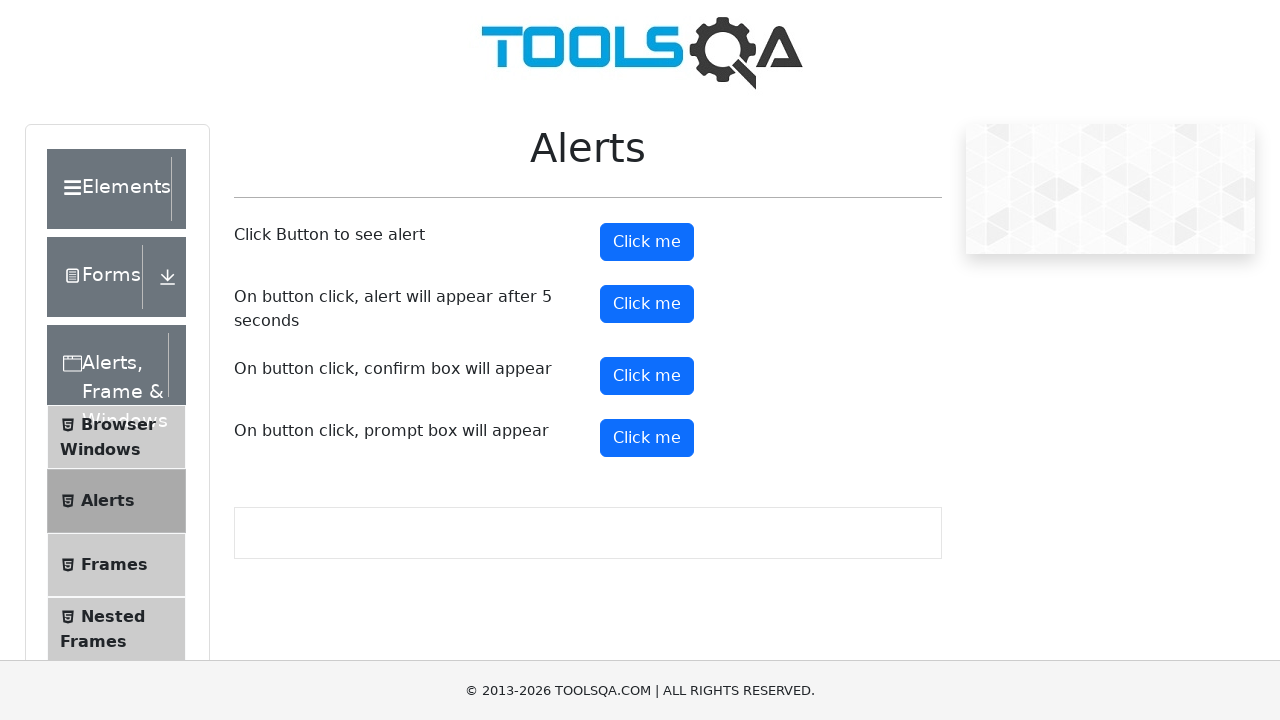

Clicked alert button to trigger JavaScript alert at (647, 242) on #alertButton
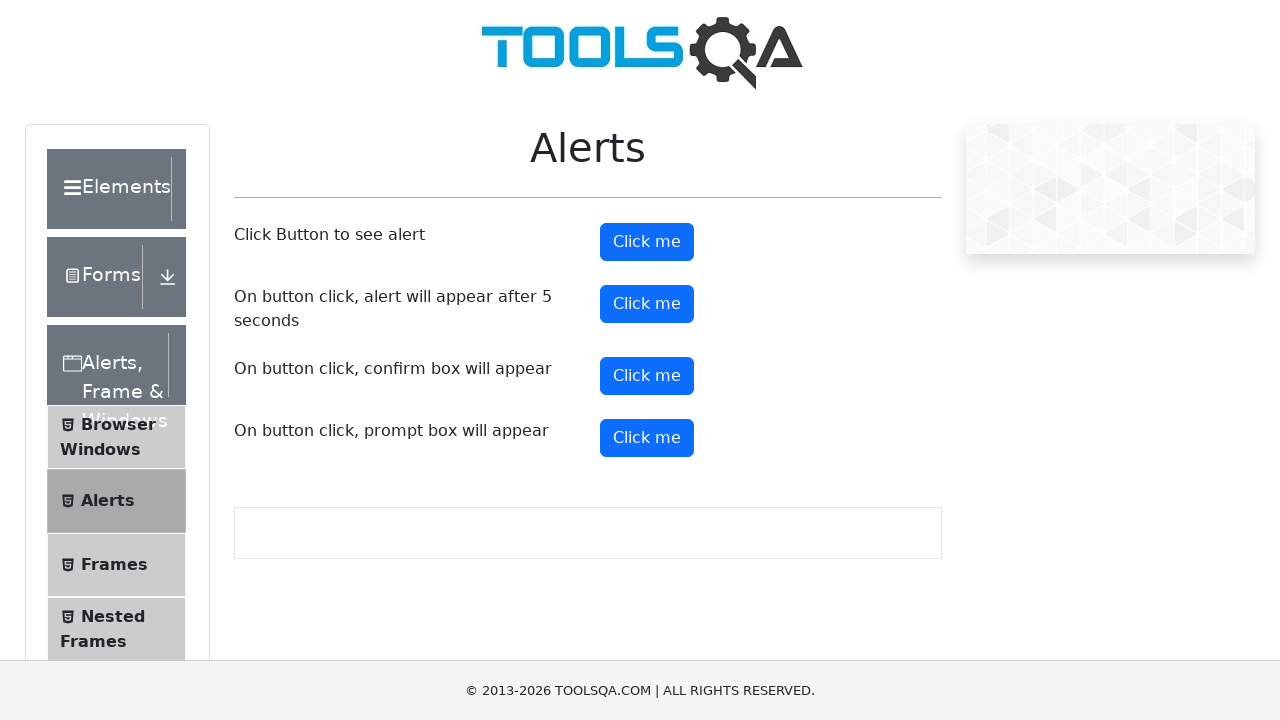

Clicked confirm button to trigger confirm dialog at (647, 376) on #confirmButton
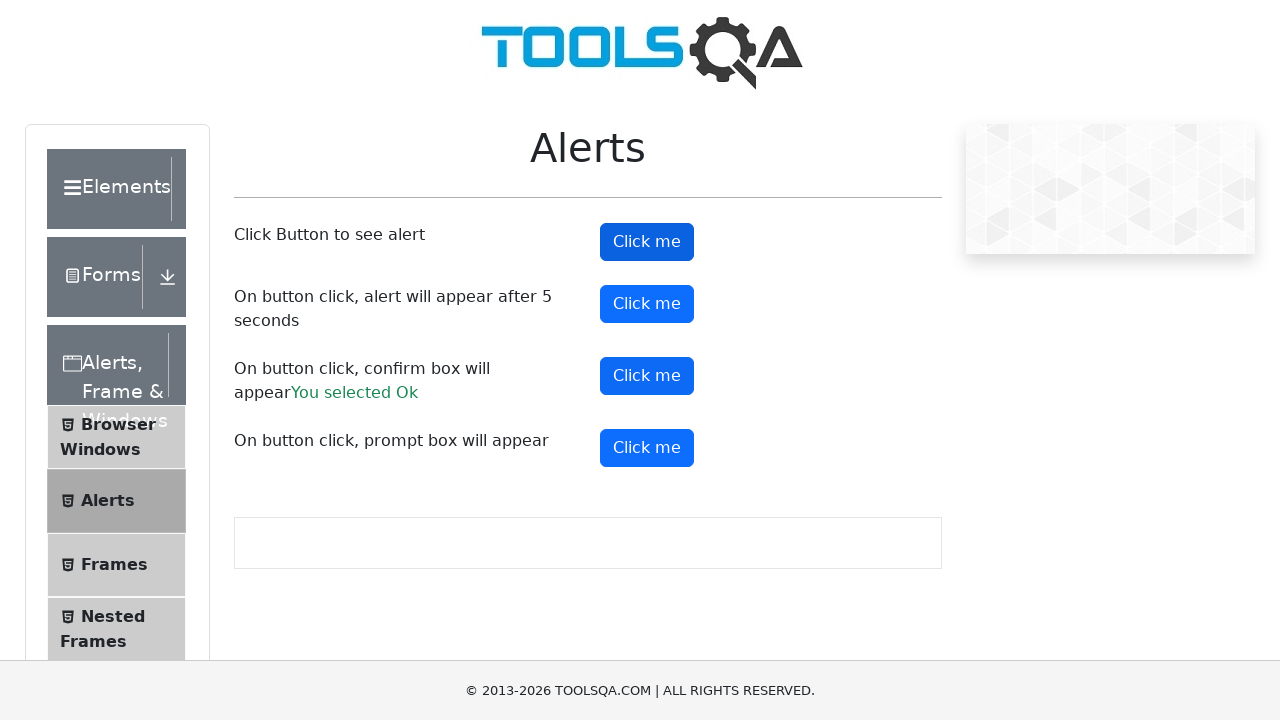

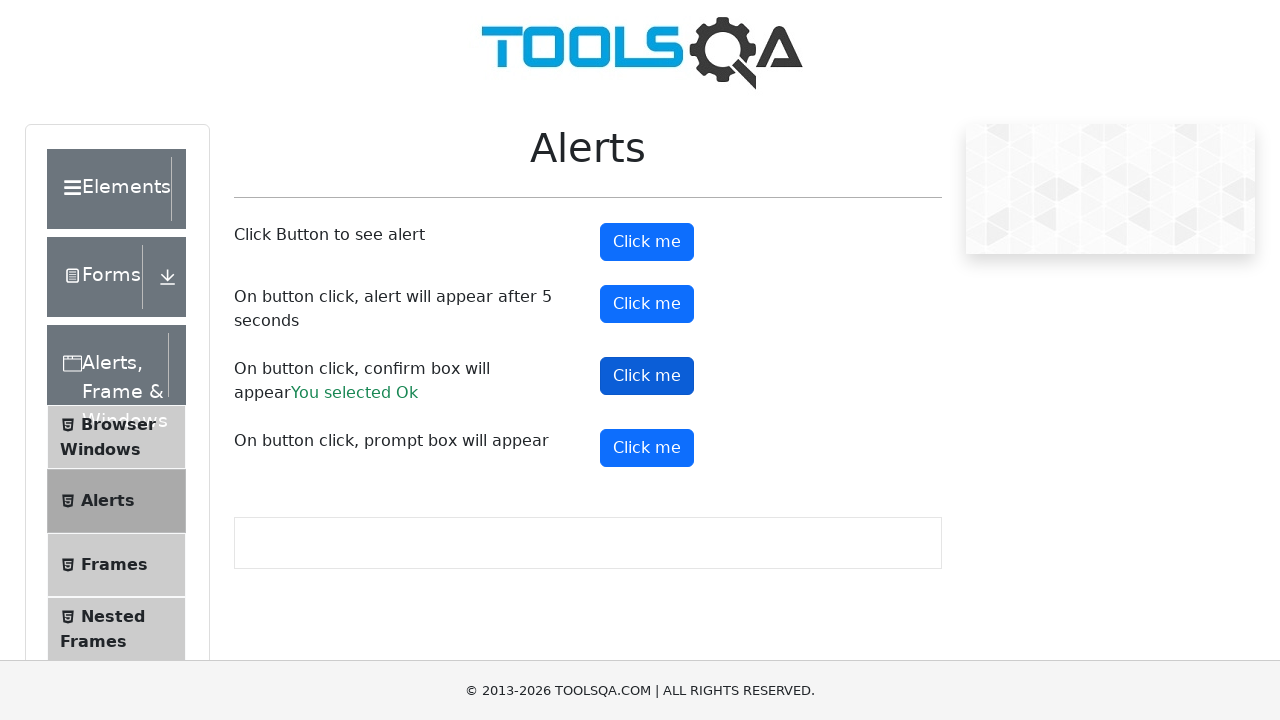